Tests a registration form by filling in first name, last name, and email fields, then submitting the form and verifying the success message.

Starting URL: http://suninjuly.github.io/registration1.html

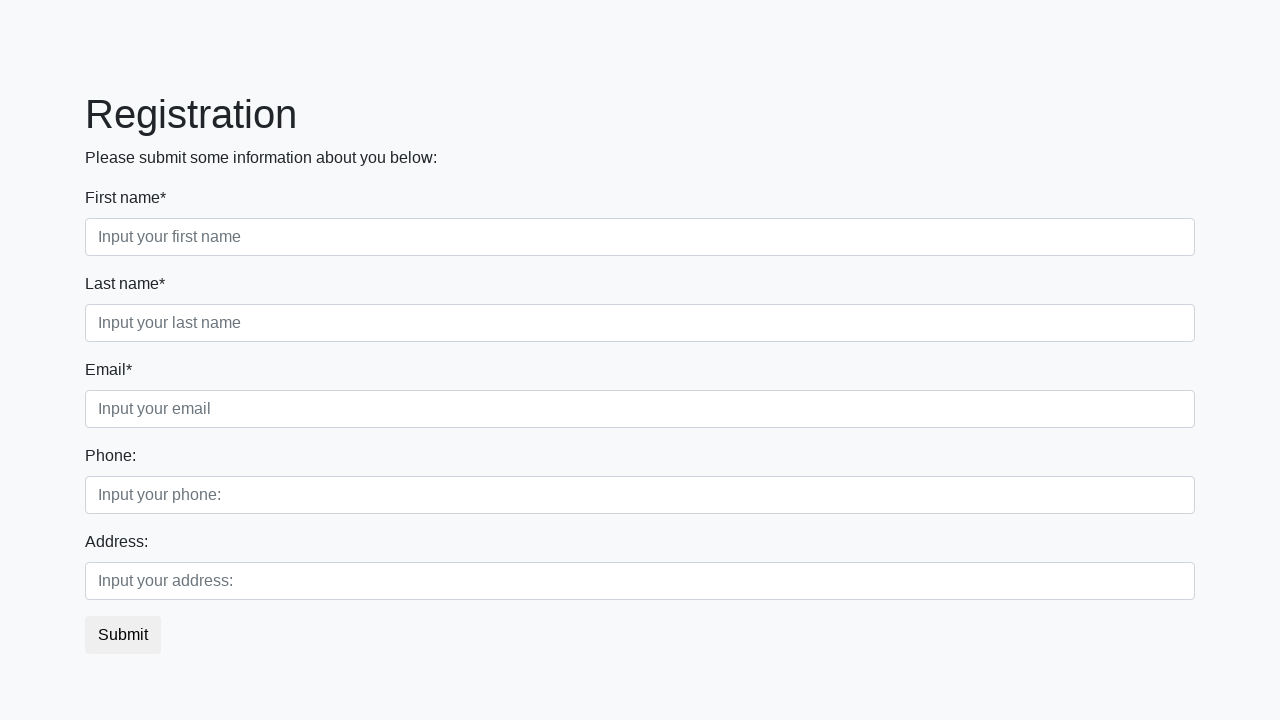

Filled first name field with 'Ivan' on input[placeholder='Input your first name']
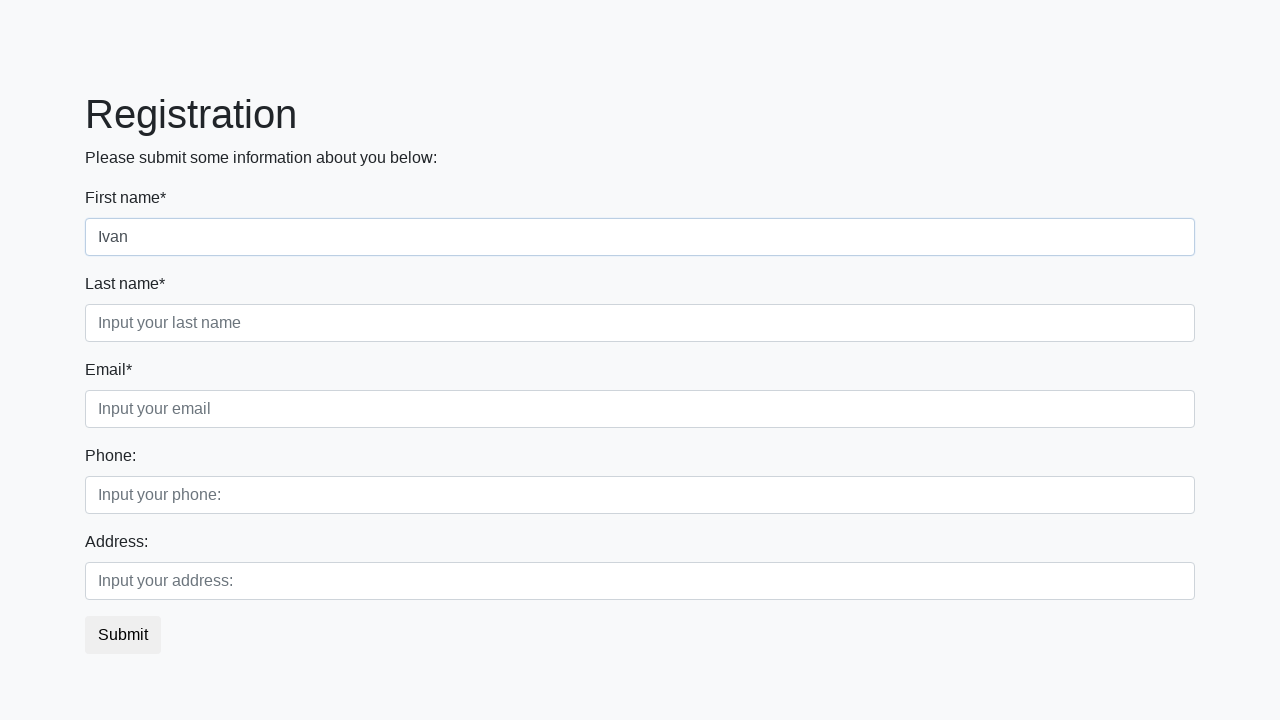

Filled last name field with 'Petrov' on input[placeholder='Input your last name']
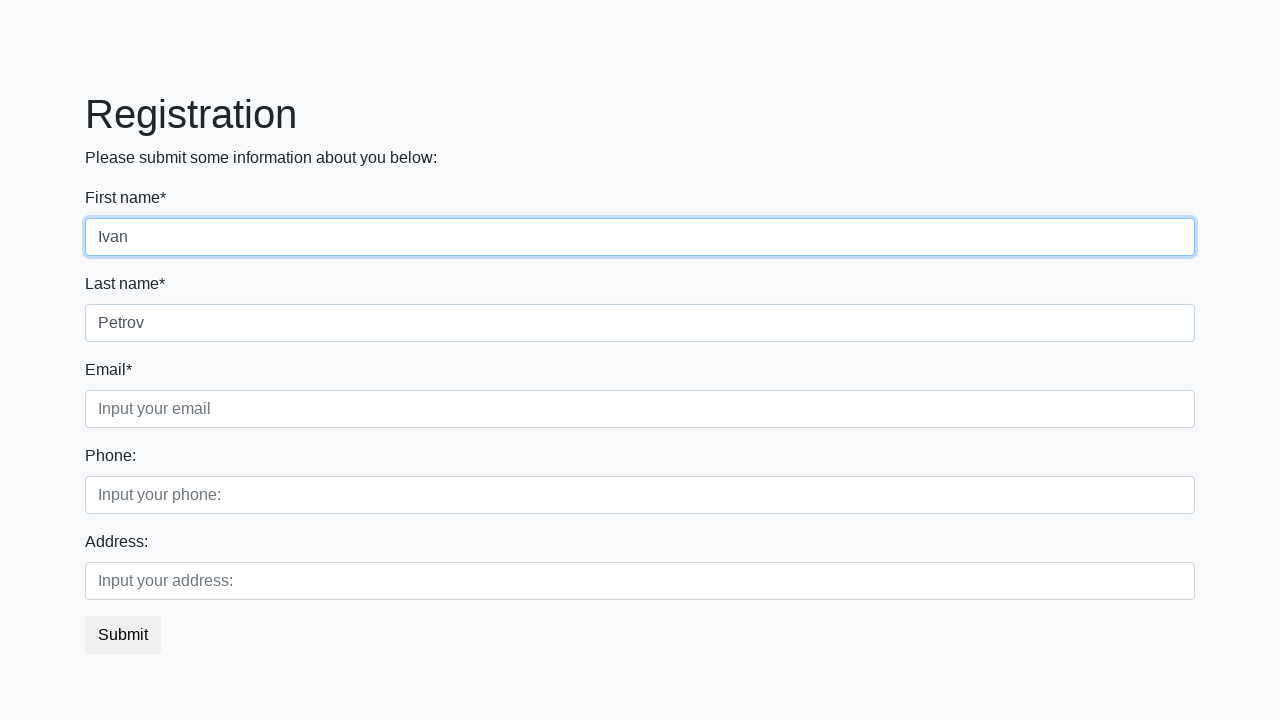

Filled email field with 'qqq@mail.ru' on input[placeholder='Input your email']
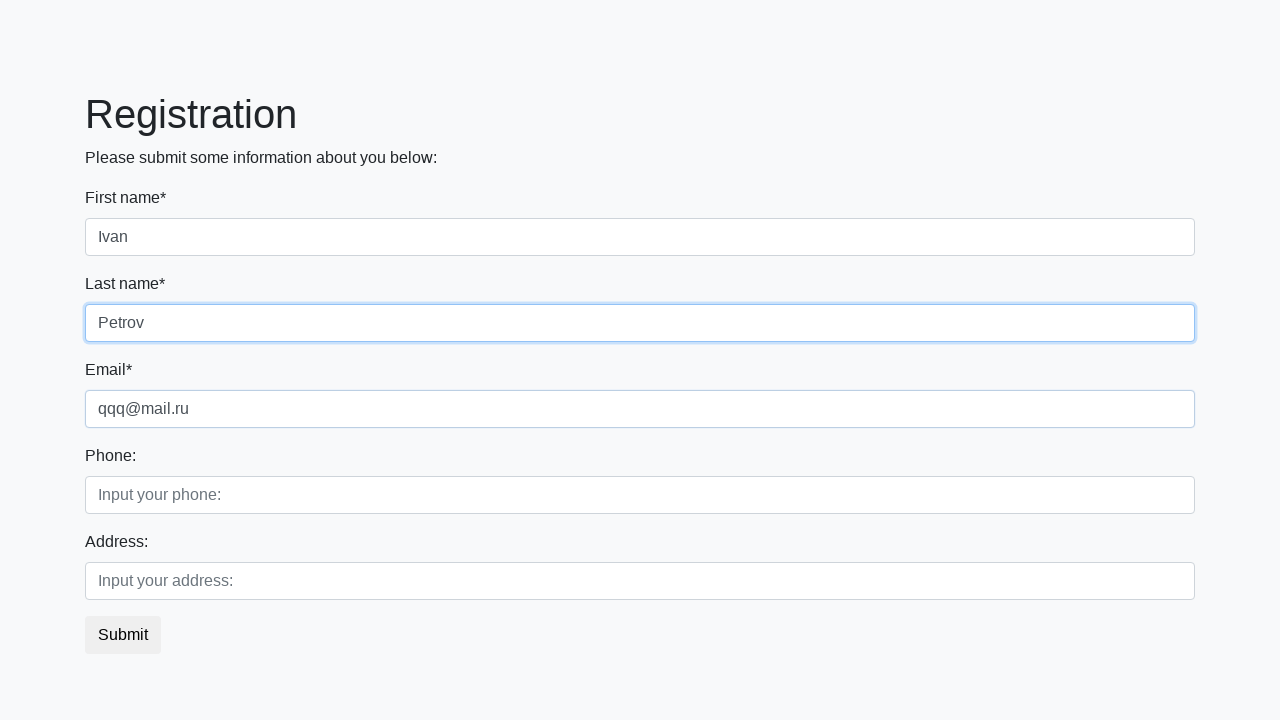

Clicked the submit button at (123, 635) on button.btn.btn-default
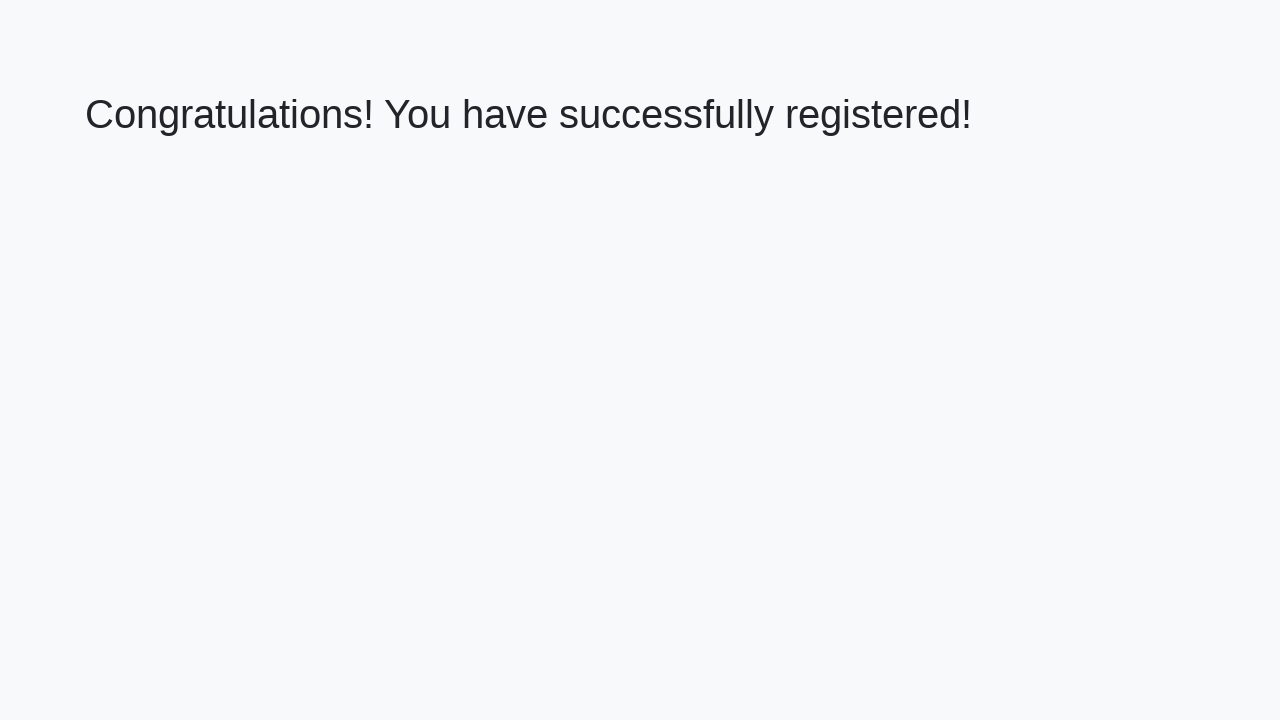

Confirmation message loaded
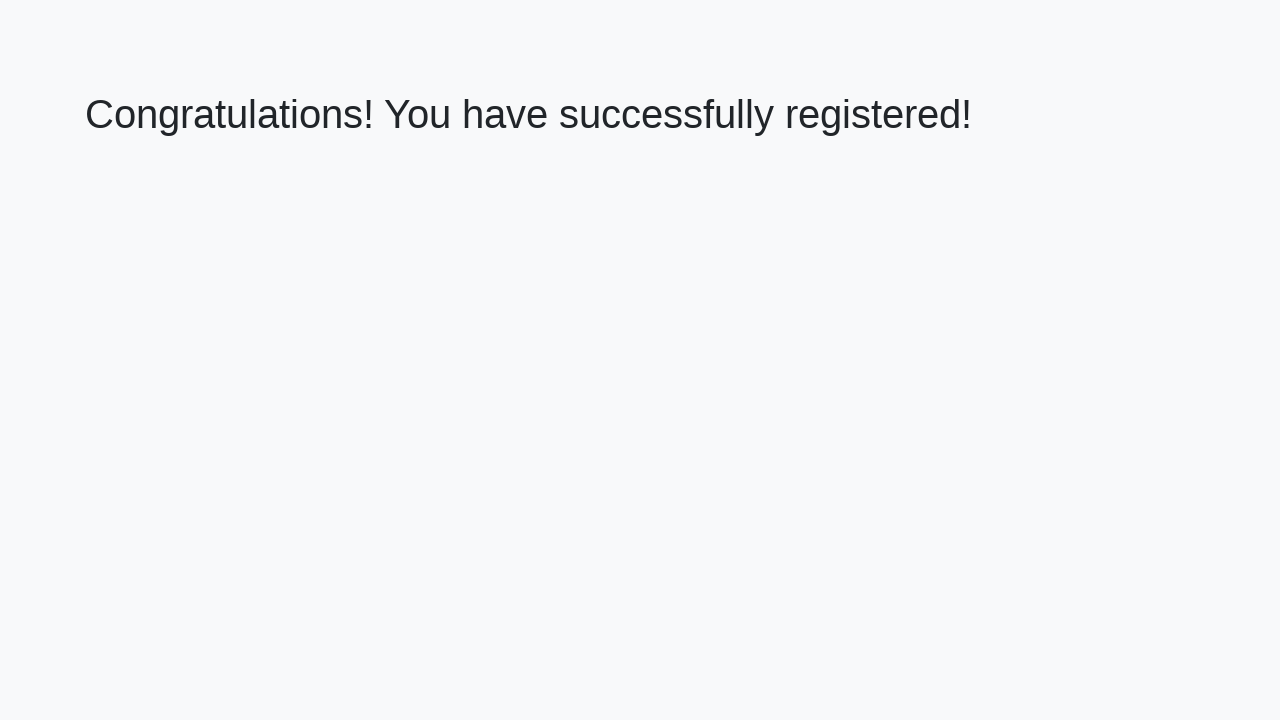

Retrieved confirmation text from h1 element
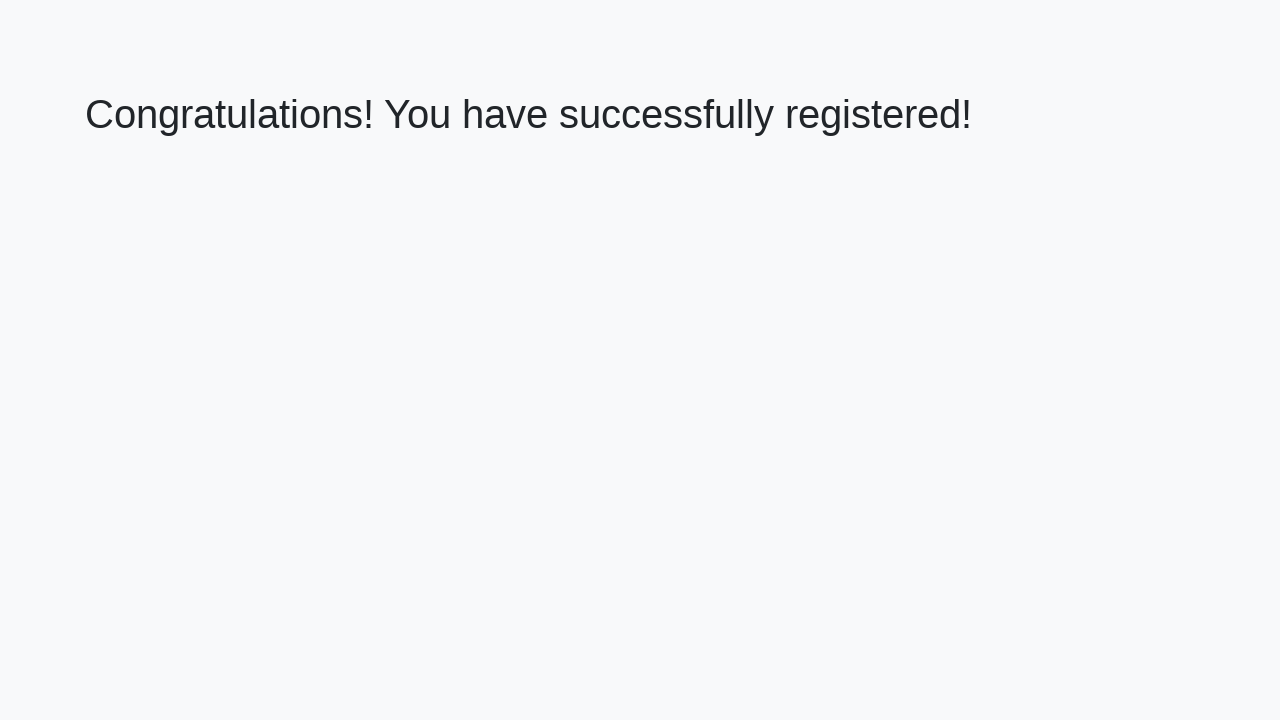

Verified success message: 'Congratulations! You have successfully registered!'
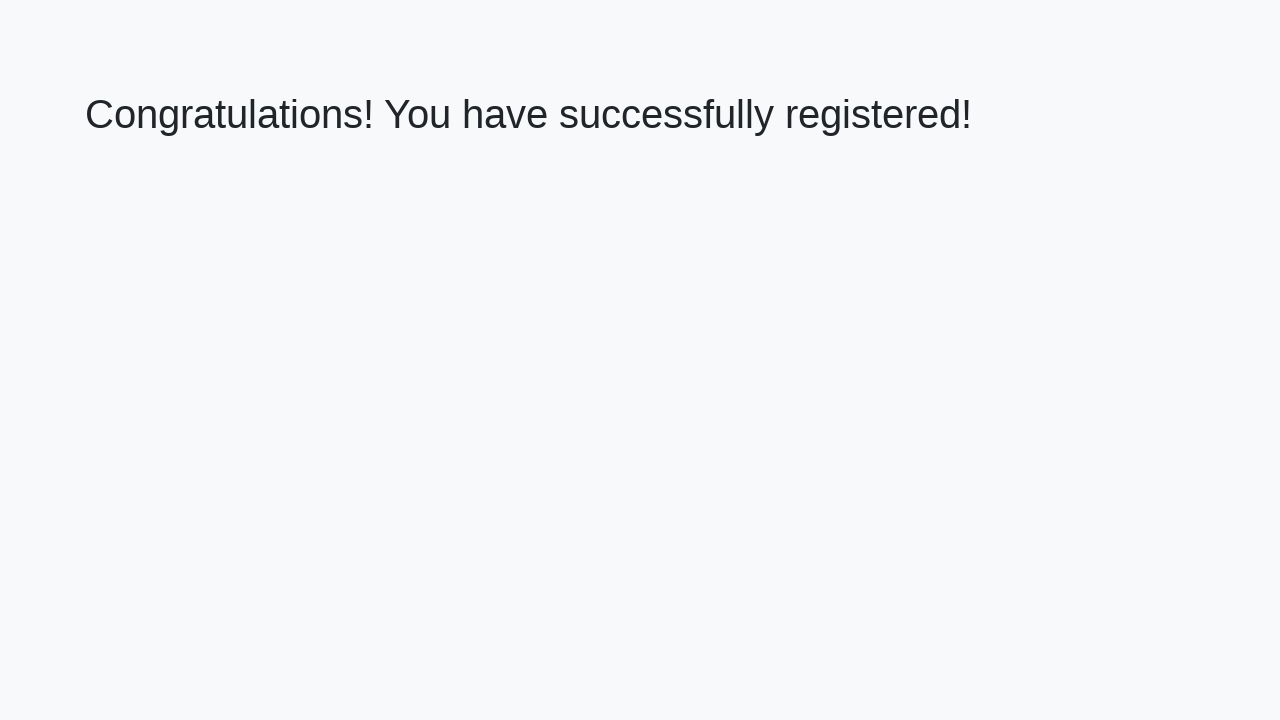

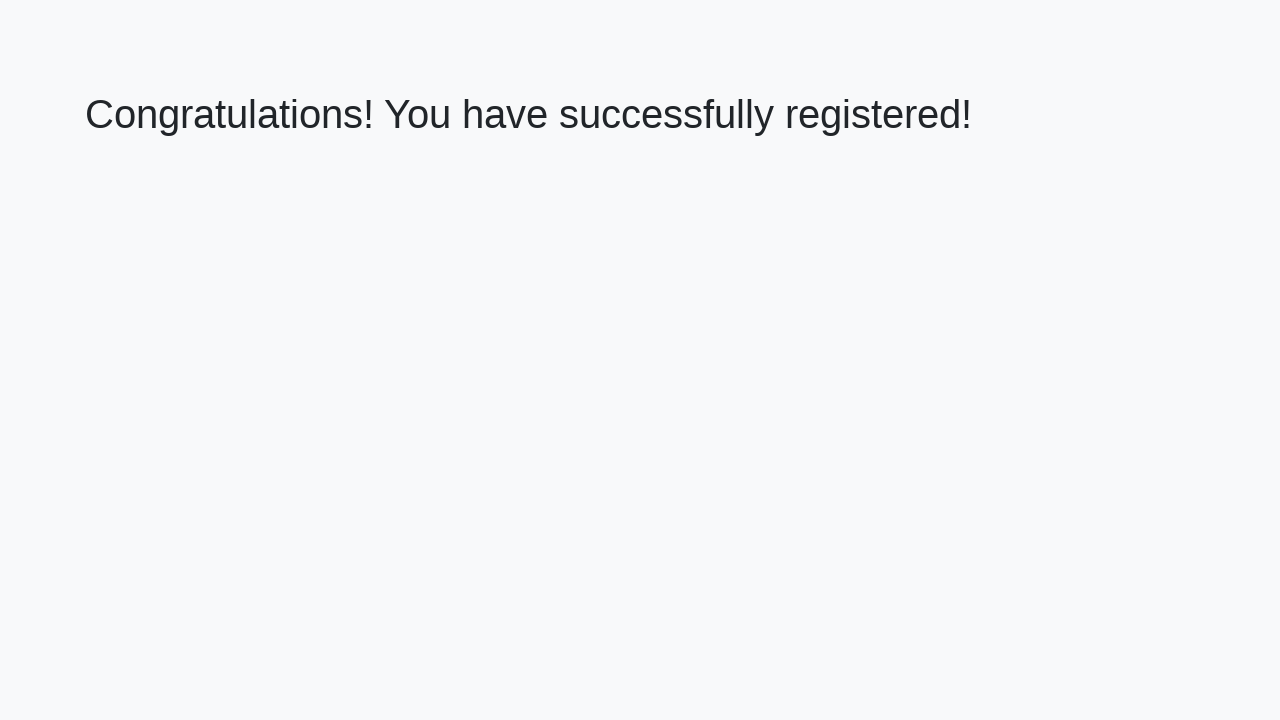